Tests filtering to display only active (incomplete) items and verifying back button navigation

Starting URL: https://demo.playwright.dev/todomvc

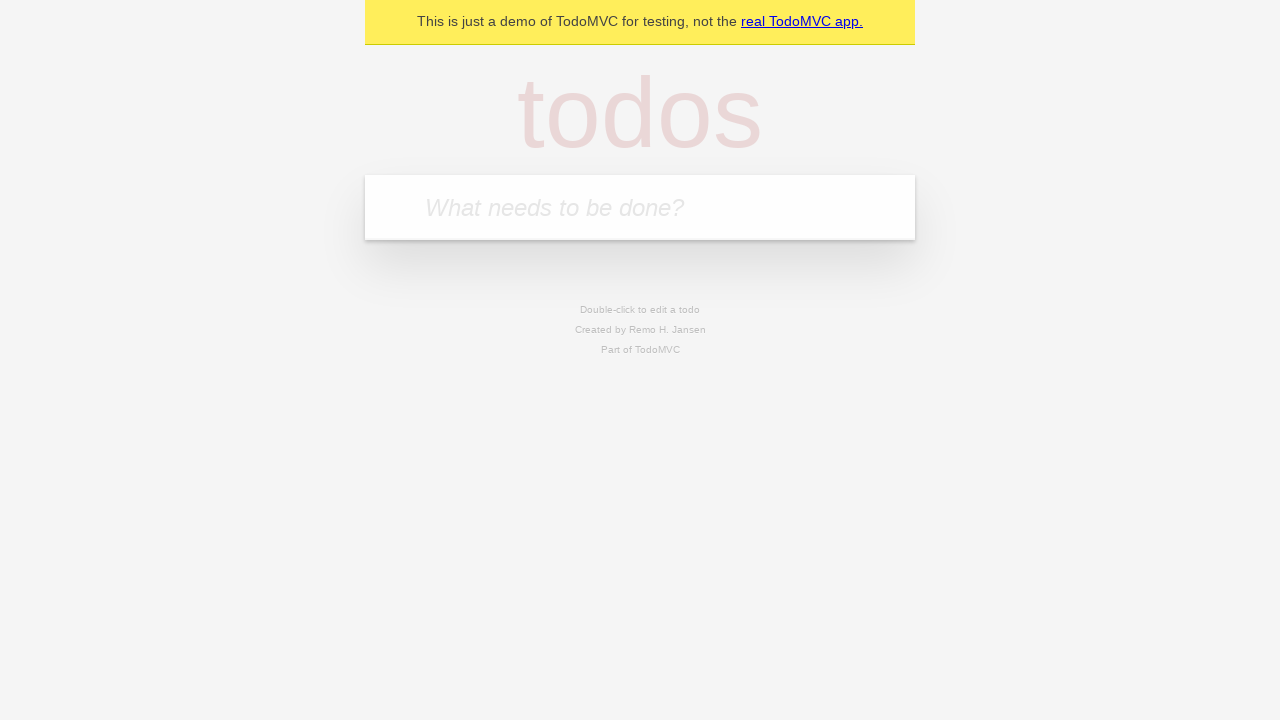

Filled todo input with 'buy some cheese' on internal:attr=[placeholder="What needs to be done?"i]
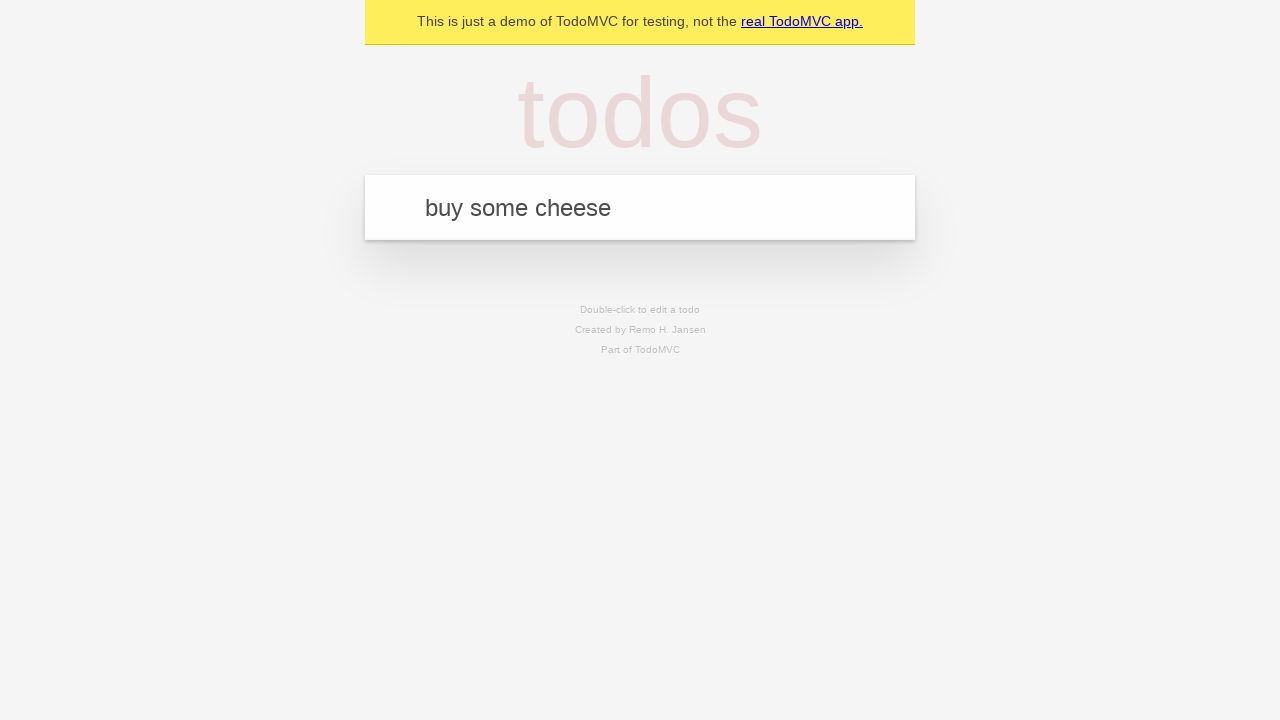

Pressed Enter to add first todo on internal:attr=[placeholder="What needs to be done?"i]
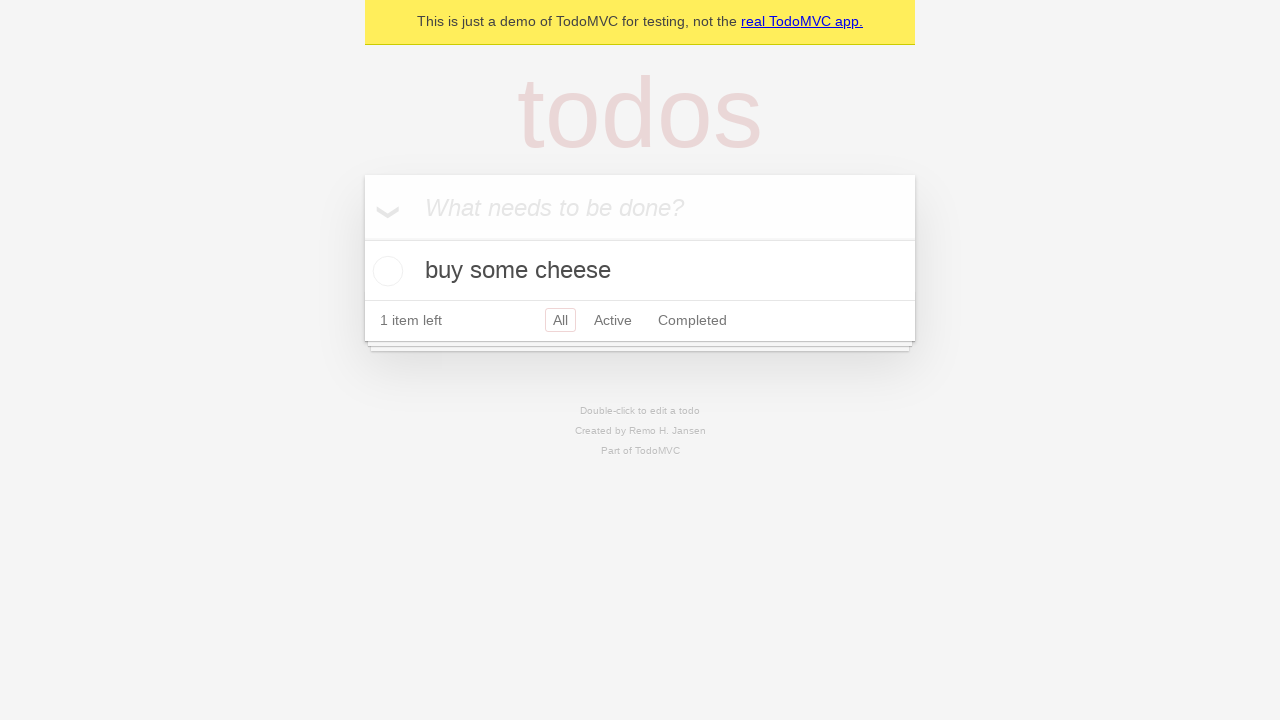

Filled todo input with 'feed the cat' on internal:attr=[placeholder="What needs to be done?"i]
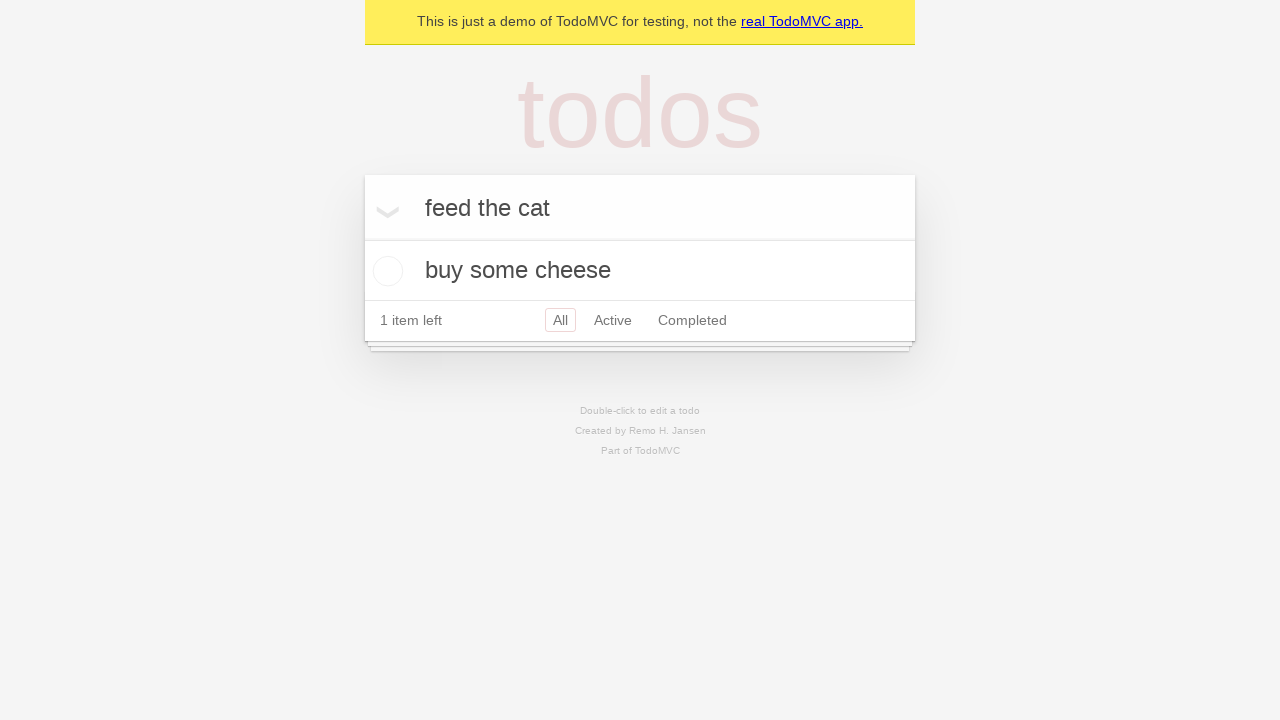

Pressed Enter to add second todo on internal:attr=[placeholder="What needs to be done?"i]
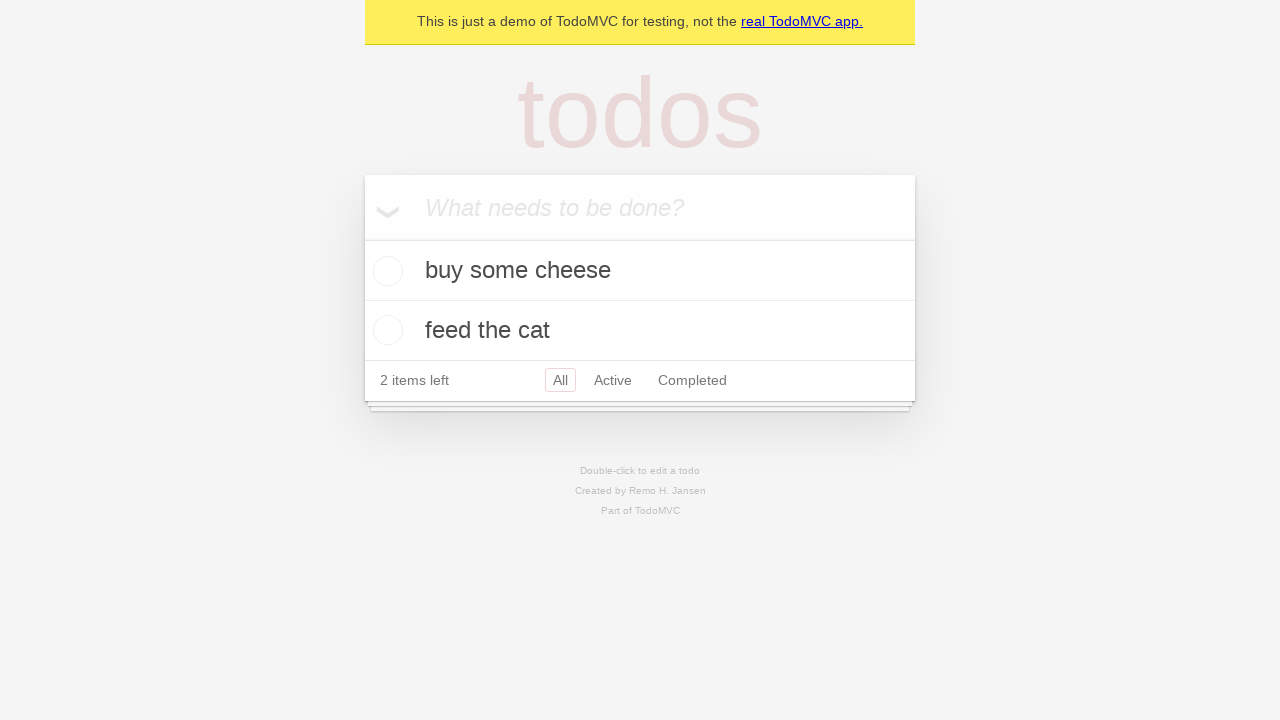

Filled todo input with 'book a doctors appointment' on internal:attr=[placeholder="What needs to be done?"i]
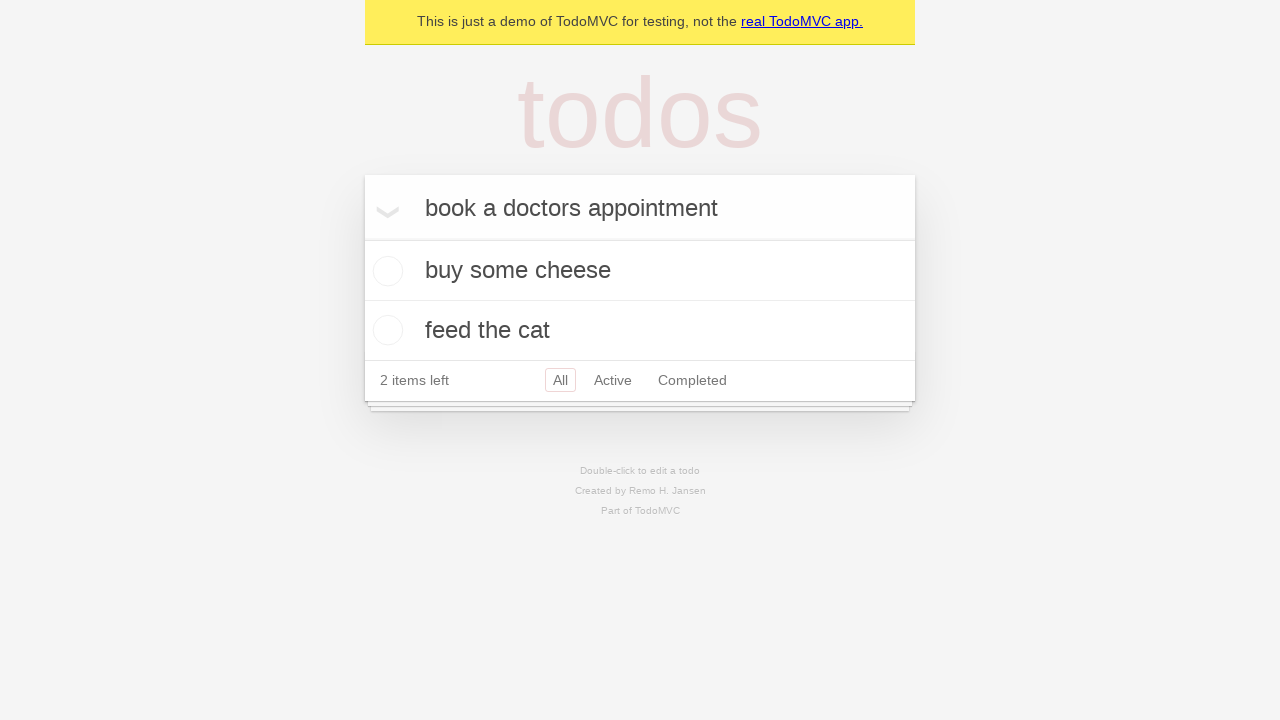

Pressed Enter to add third todo on internal:attr=[placeholder="What needs to be done?"i]
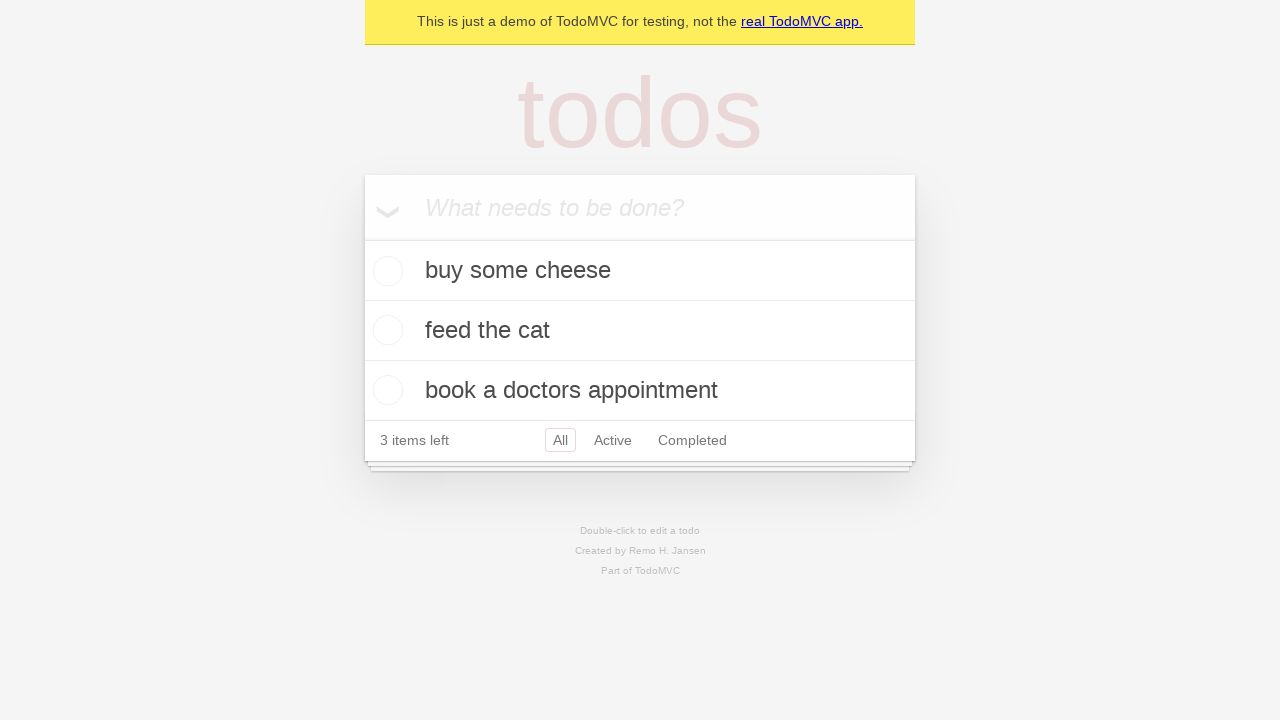

Checked the second todo item checkbox at (385, 330) on [data-testid='todo-item'] >> nth=1 >> internal:role=checkbox
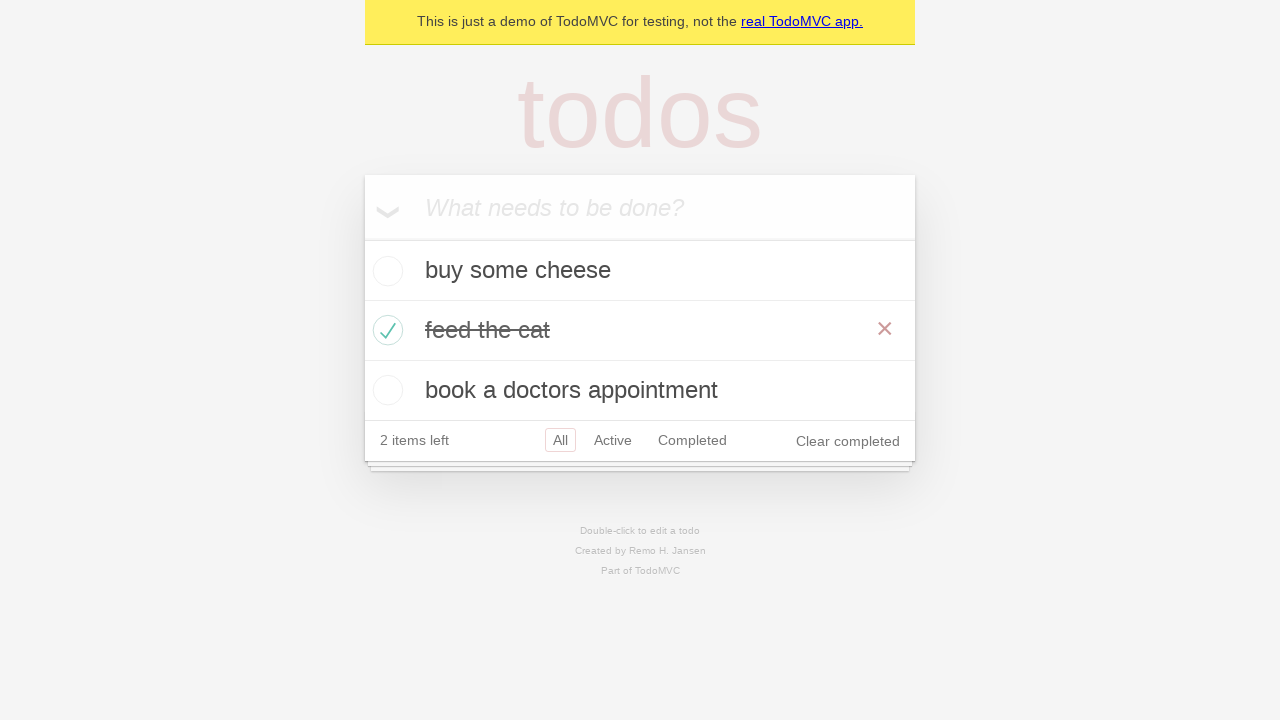

Clicked 'All' filter link at (560, 440) on internal:role=link[name="All"i]
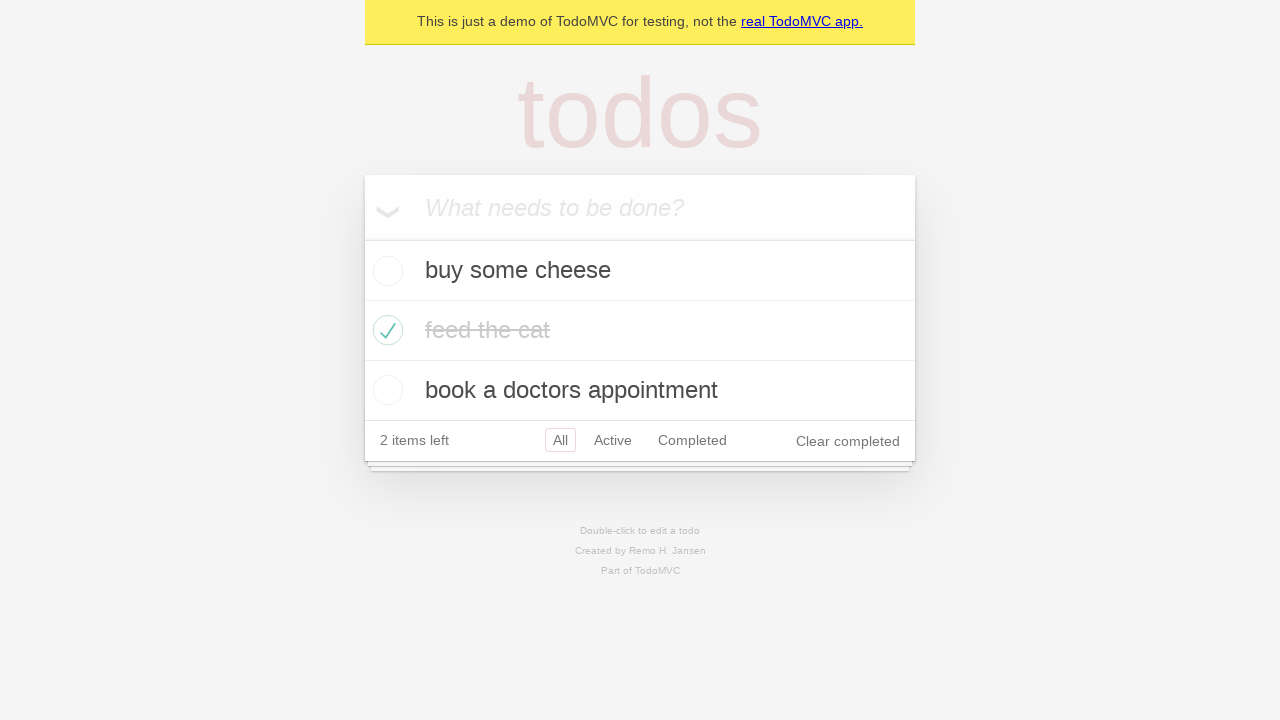

Clicked 'Active' filter link to display only incomplete items at (613, 440) on internal:role=link[name="Active"i]
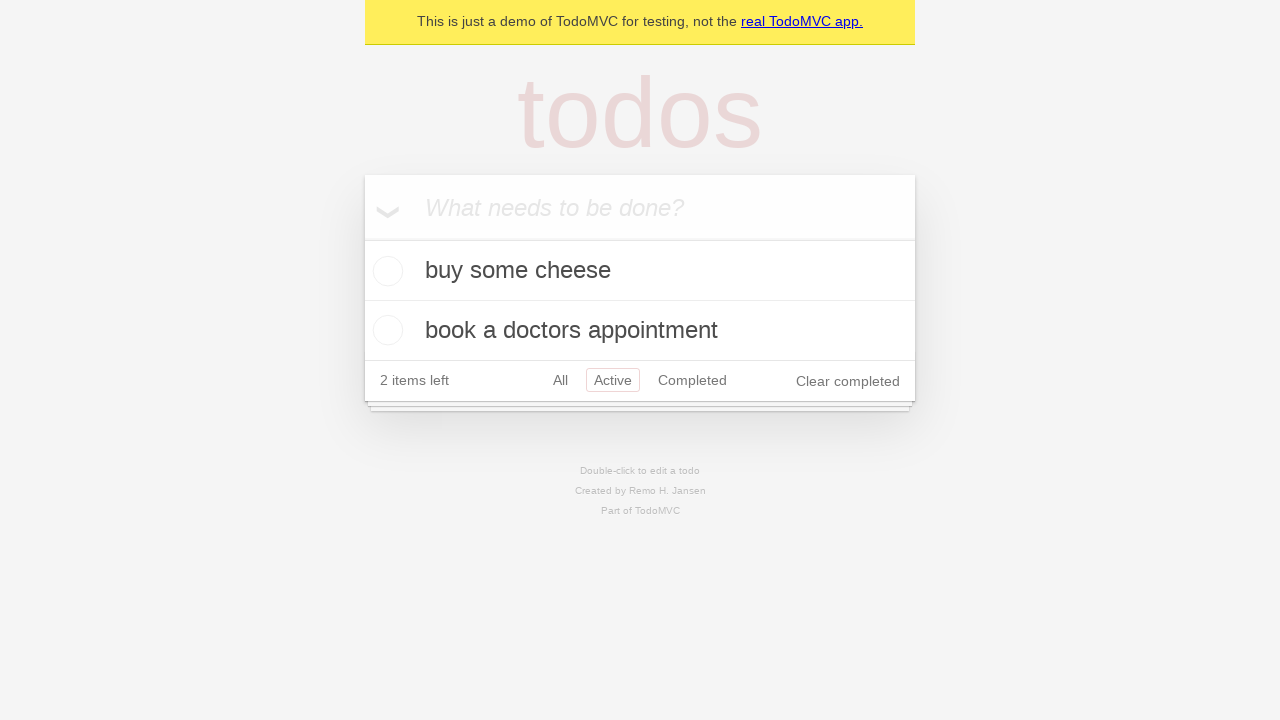

Clicked 'Completed' filter link to display only completed items at (692, 380) on internal:role=link[name="Completed"i]
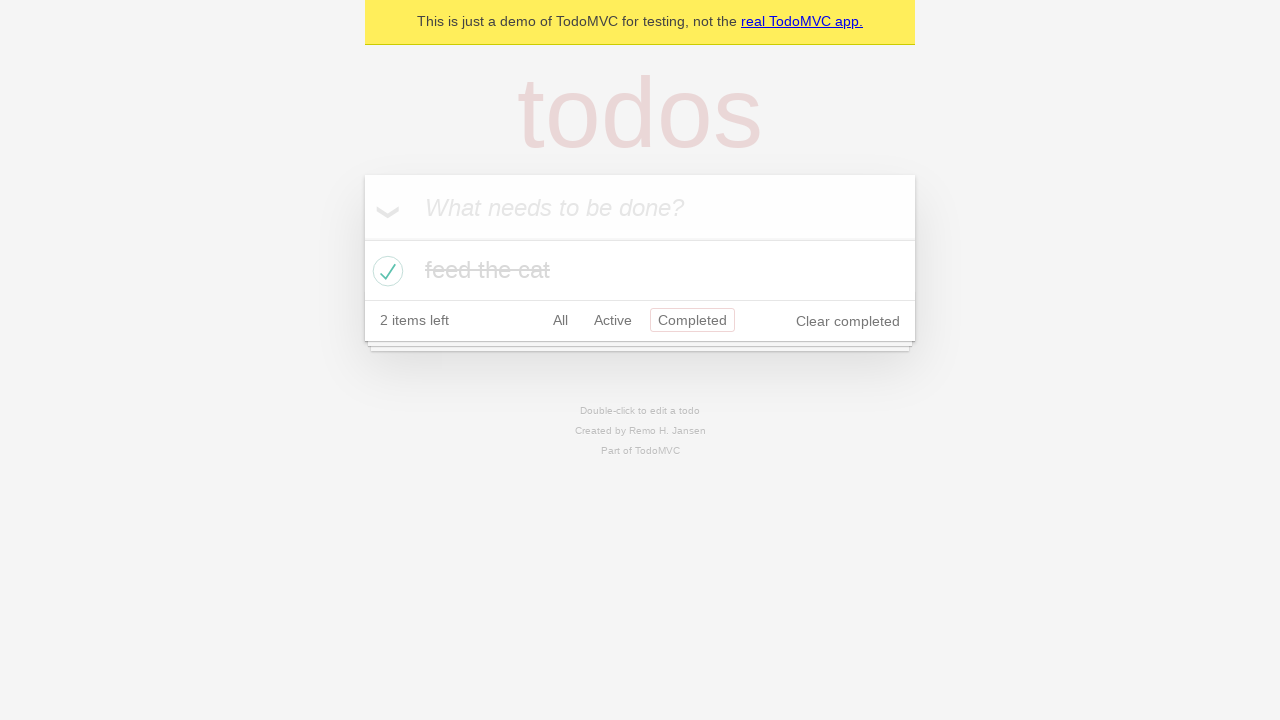

Navigated back from Completed filter to Active filter
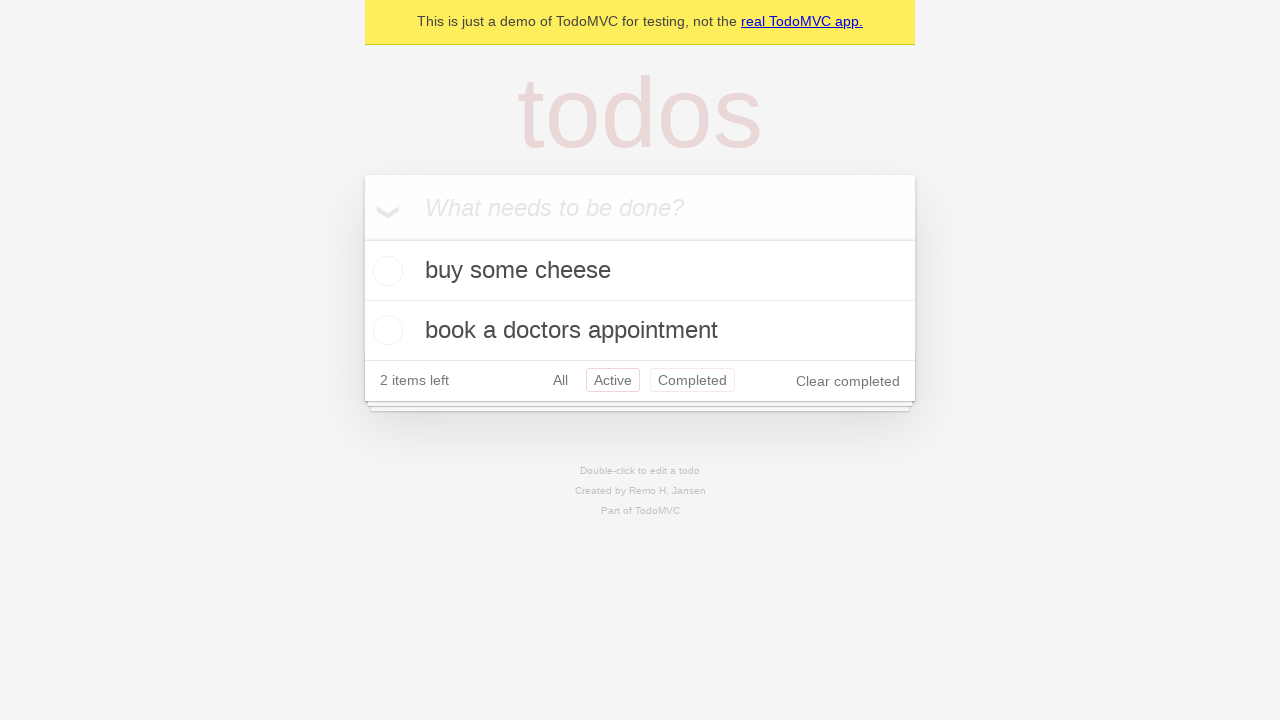

Navigated back from Active filter to All filter
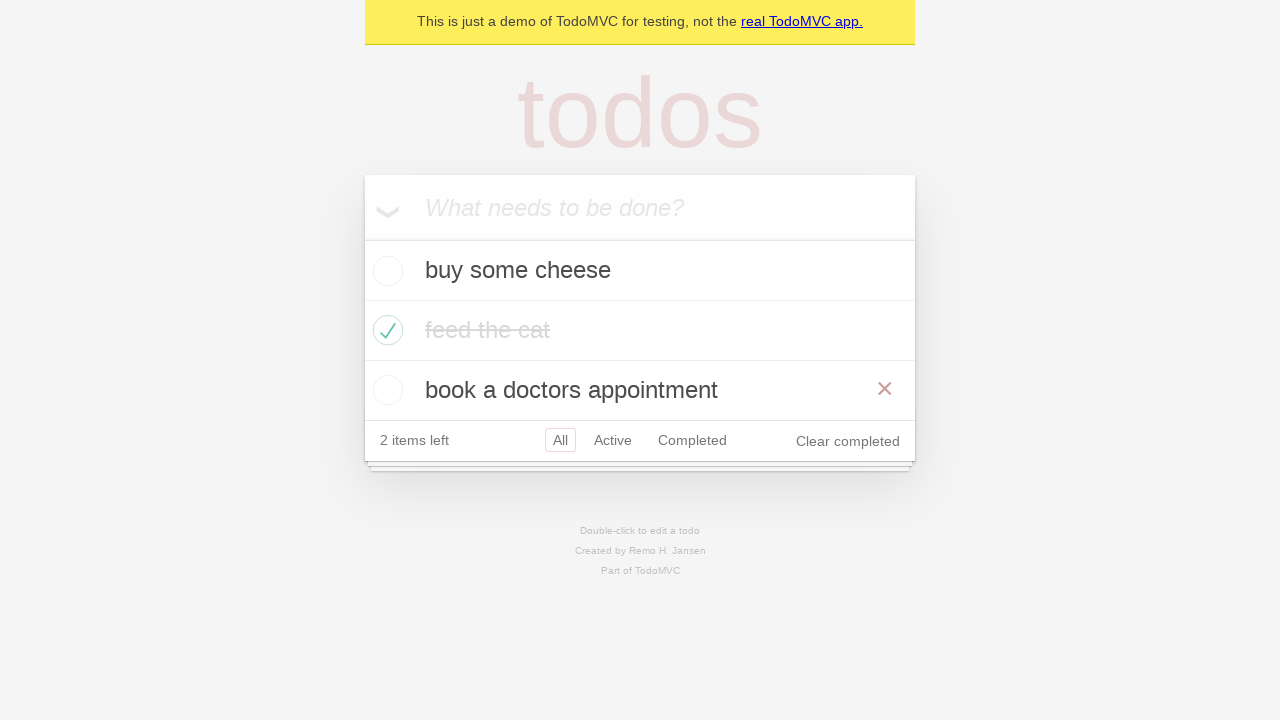

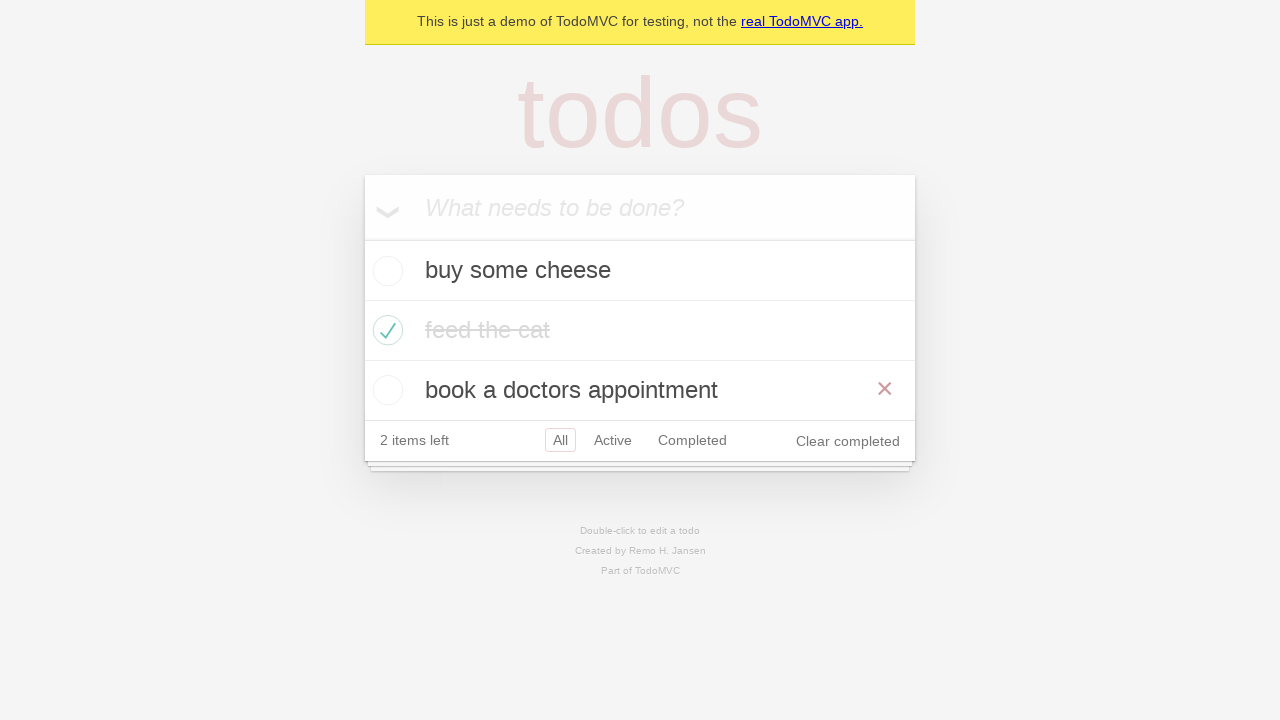